Navigates to the OpenSfM website homepage to verify it loads correctly

Starting URL: https://opensfm.org/

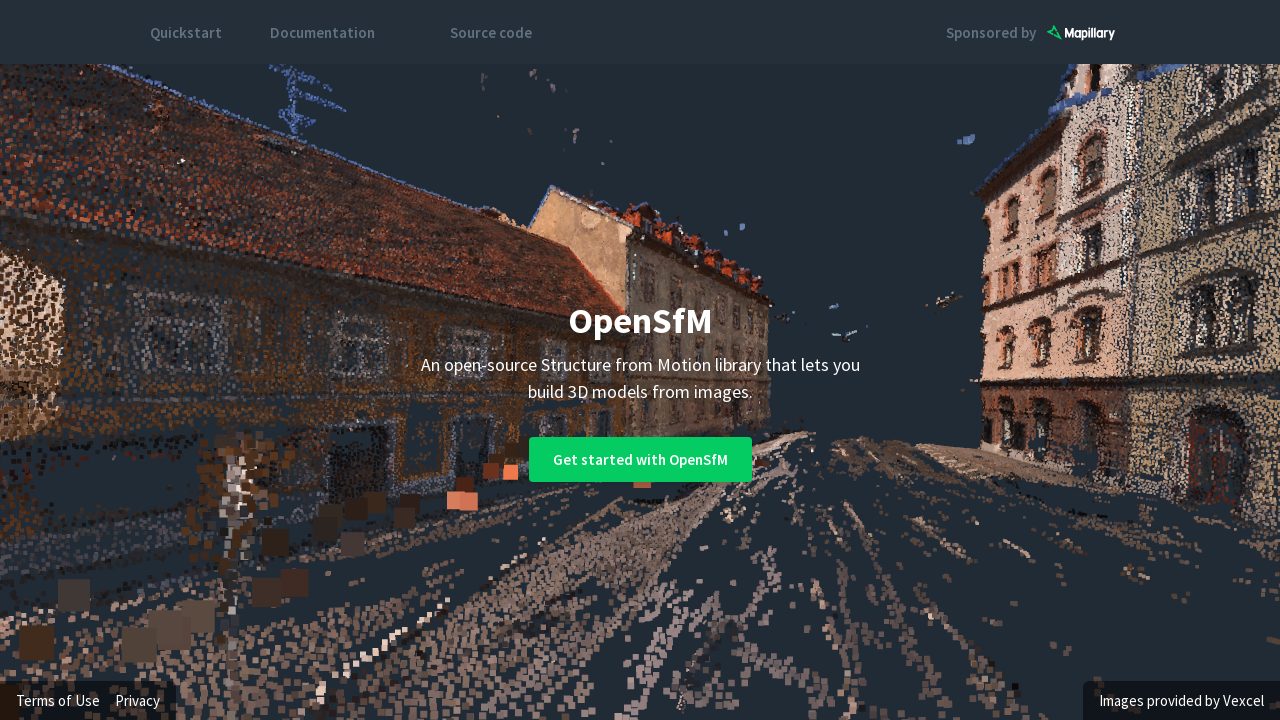

Waited for OpenSfM homepage to fully load (networkidle state reached)
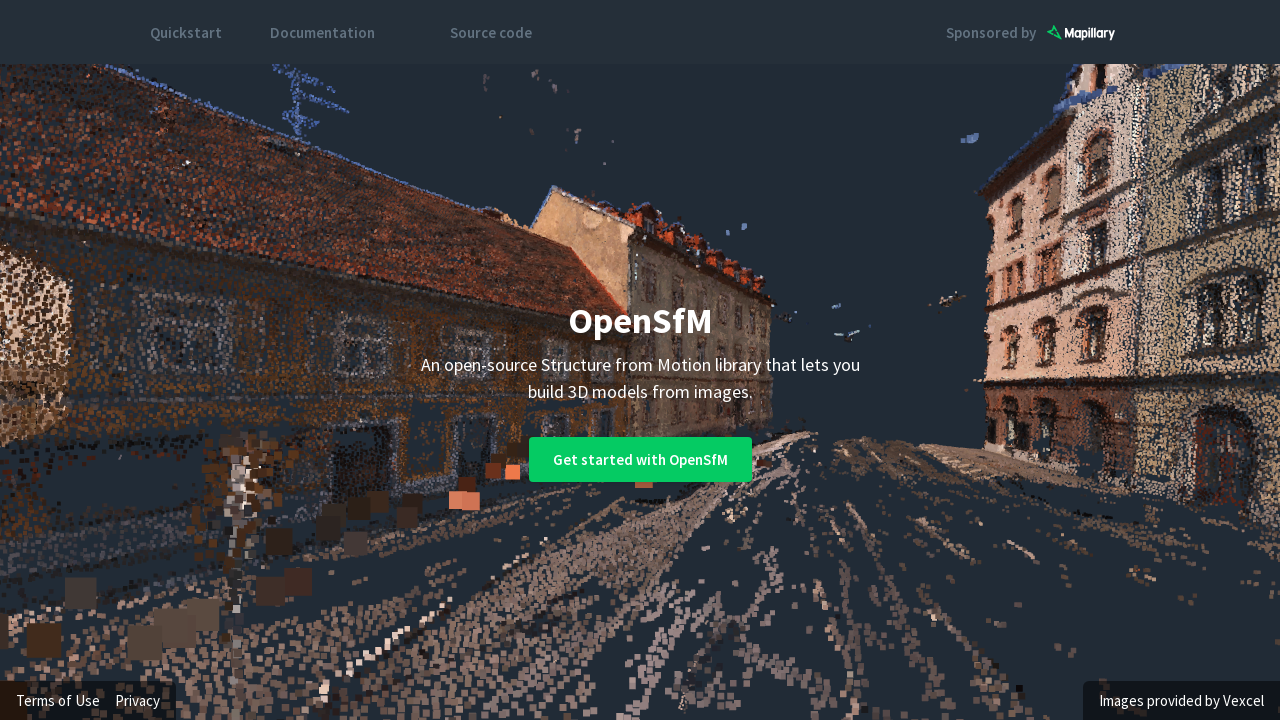

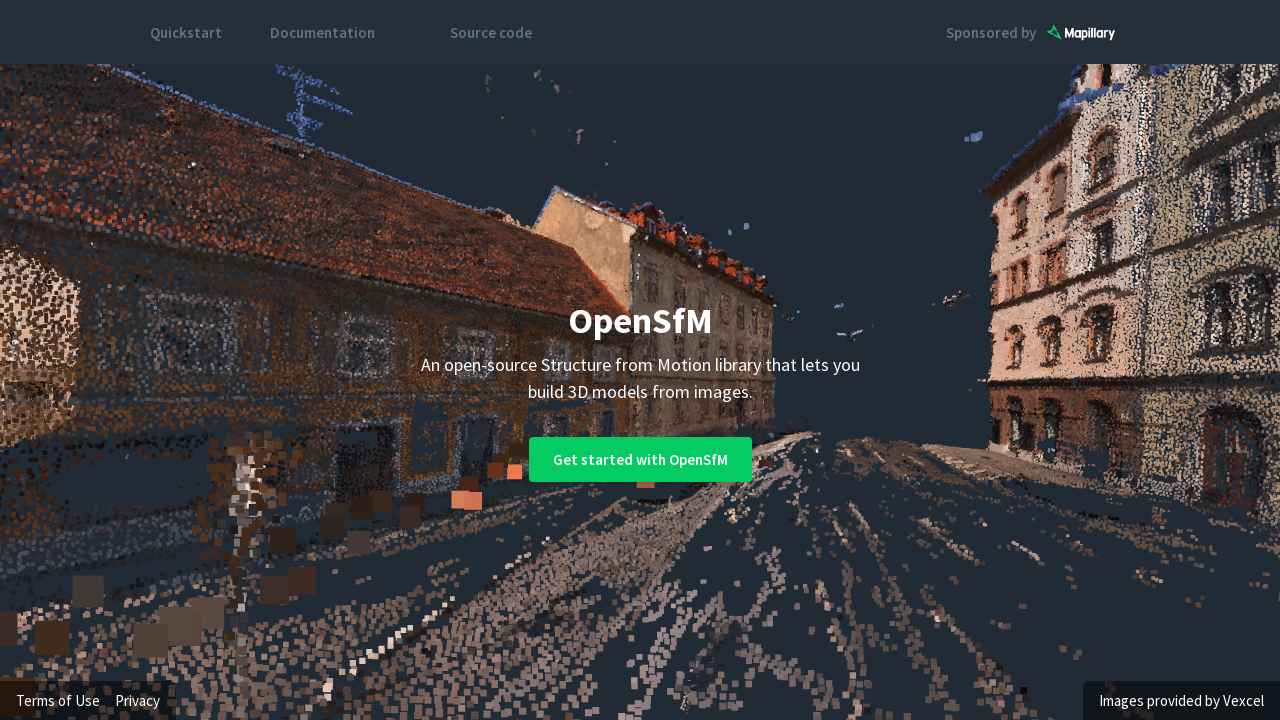